Tests implicit wait functionality by waiting for a hidden element to become visible after a delay

Starting URL: https://demoqa.com/dynamic-properties

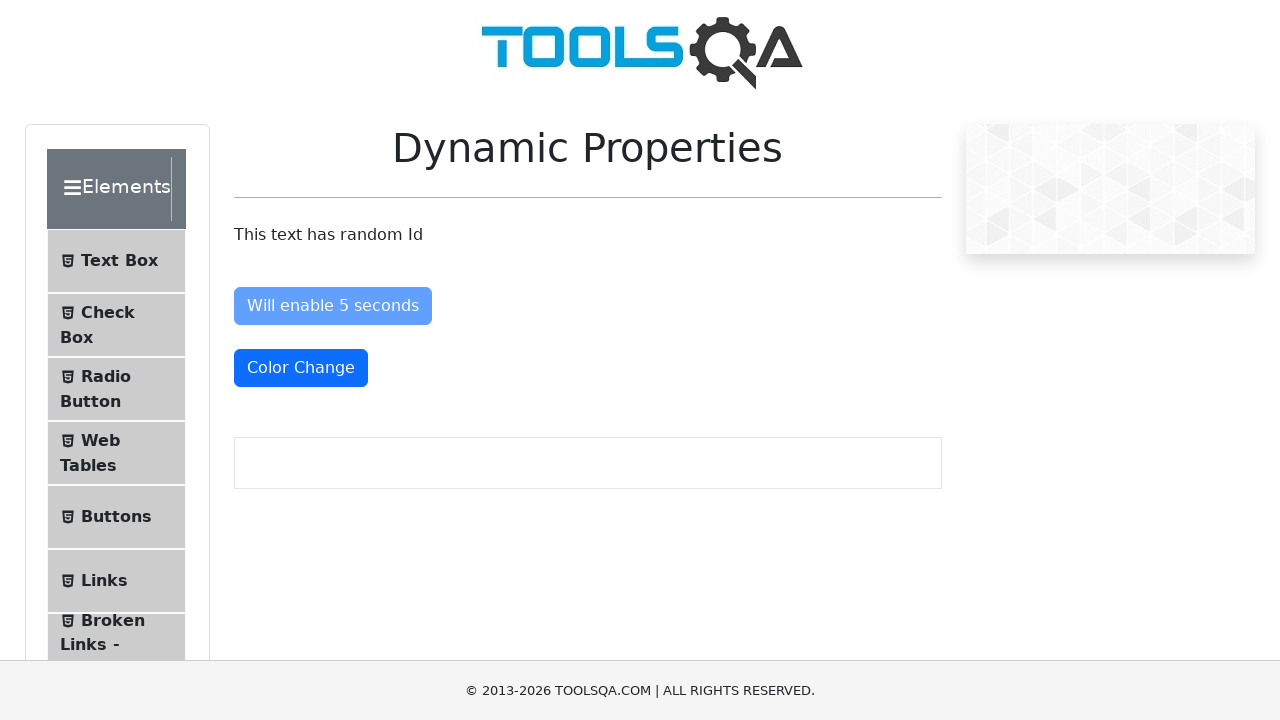

Waited for 'Visible After' button to become visible (5 second delay)
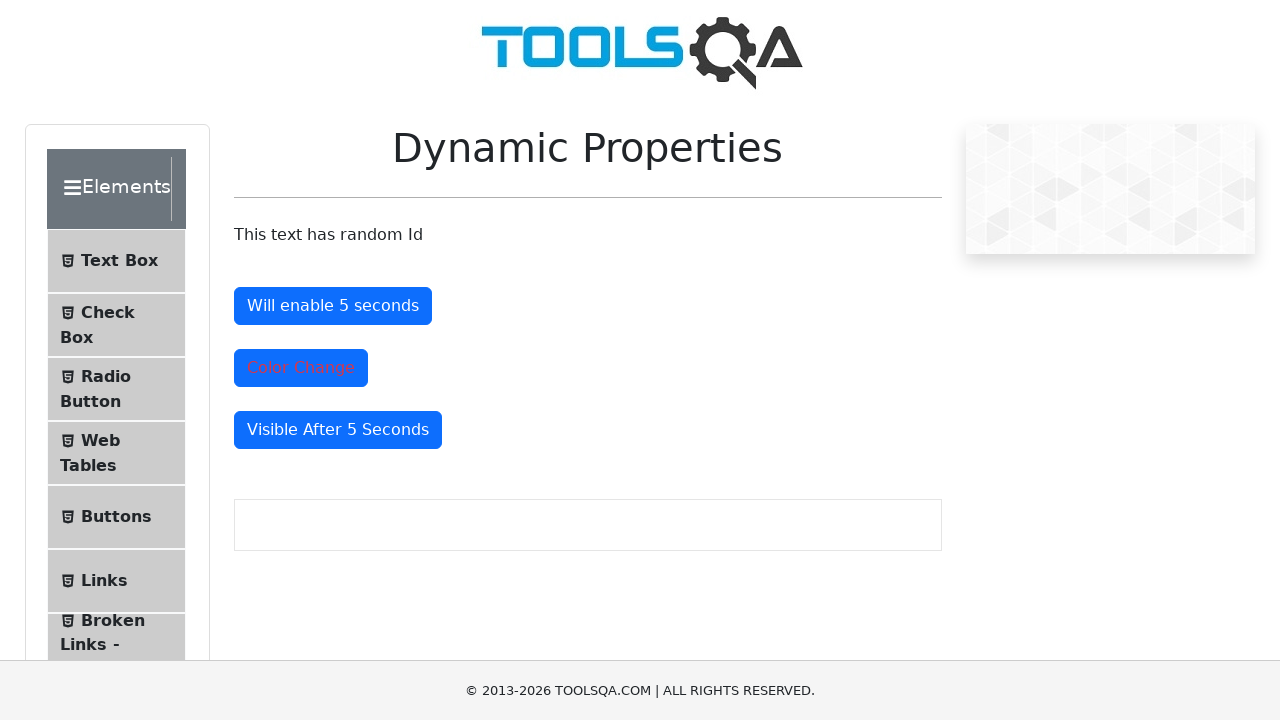

Located the 'Visible After' element
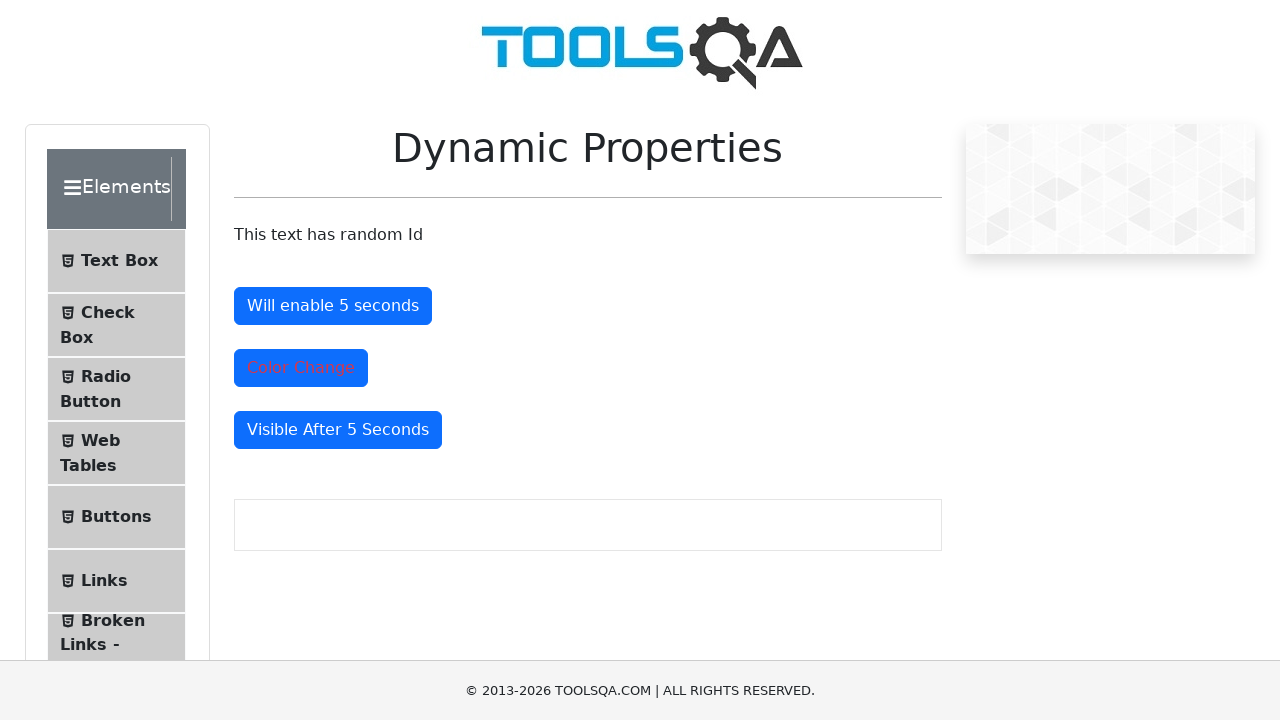

Retrieved text content from the 'Visible After' element
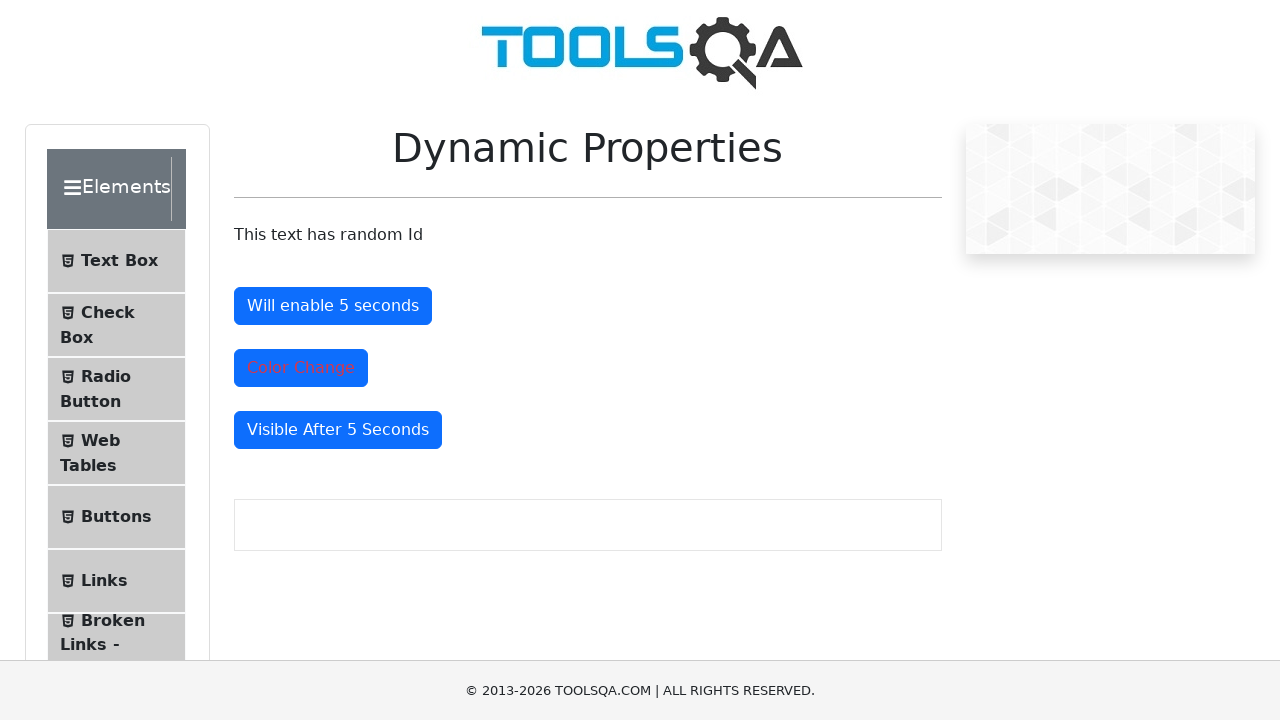

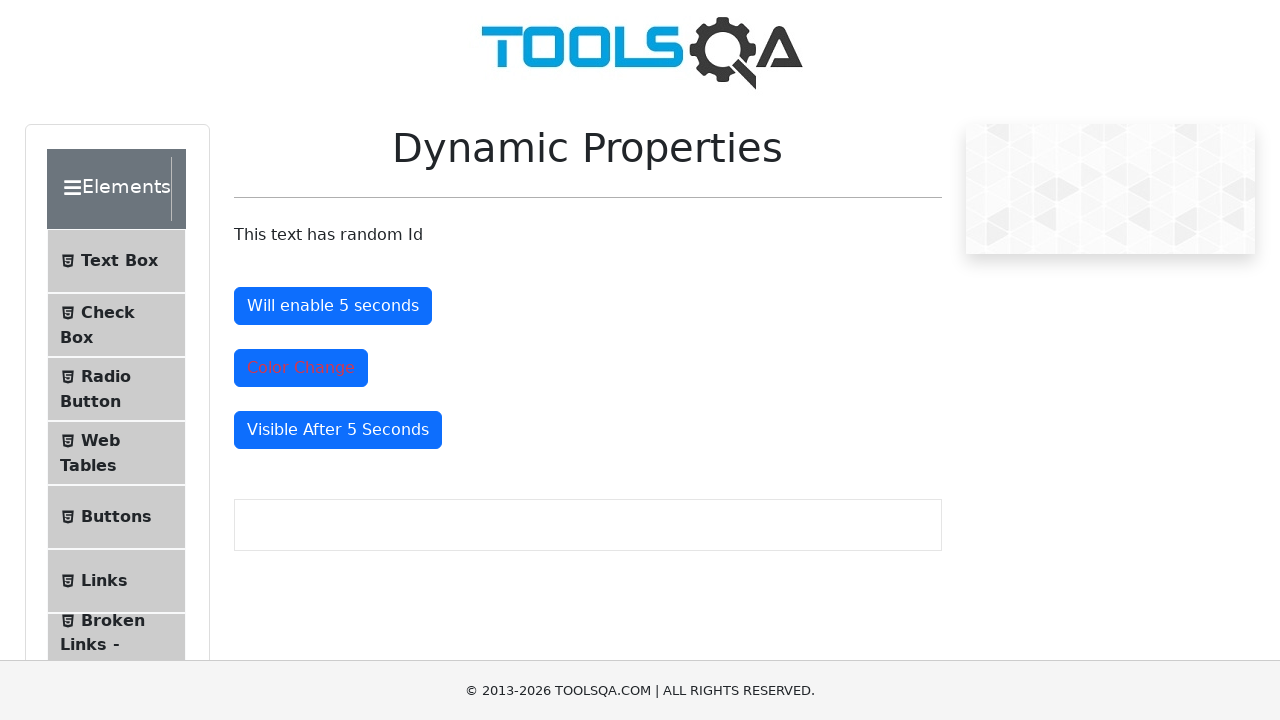